Verifies that the Todo App page loads with the correct title

Starting URL: https://yrgo-amazing-todo-app.netlify.app/

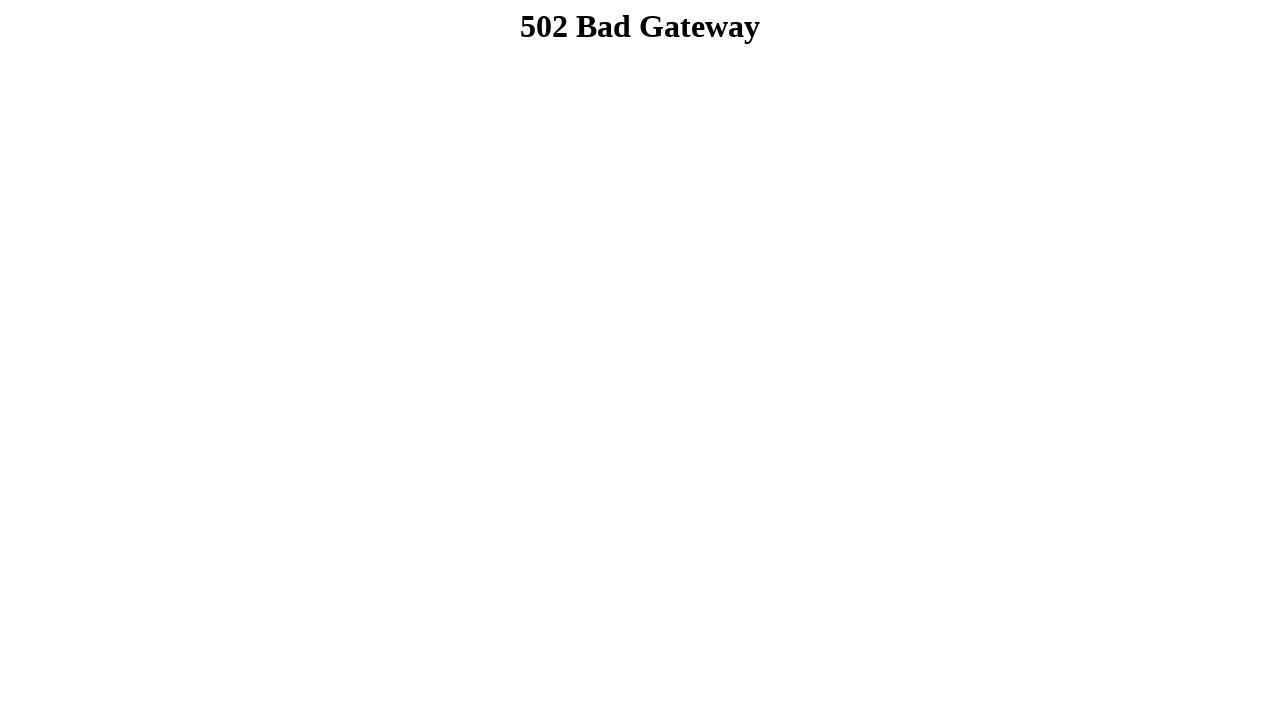

Navigated to Todo App URL
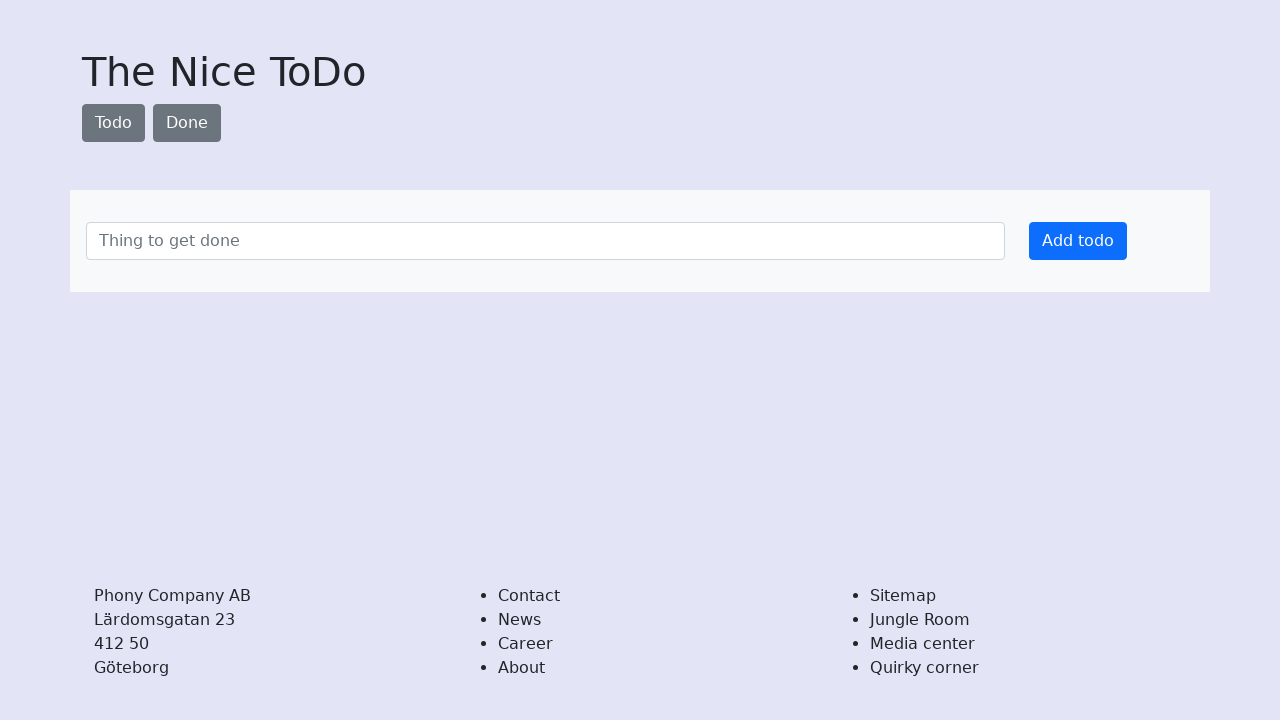

Verified page title is 'Todo App'
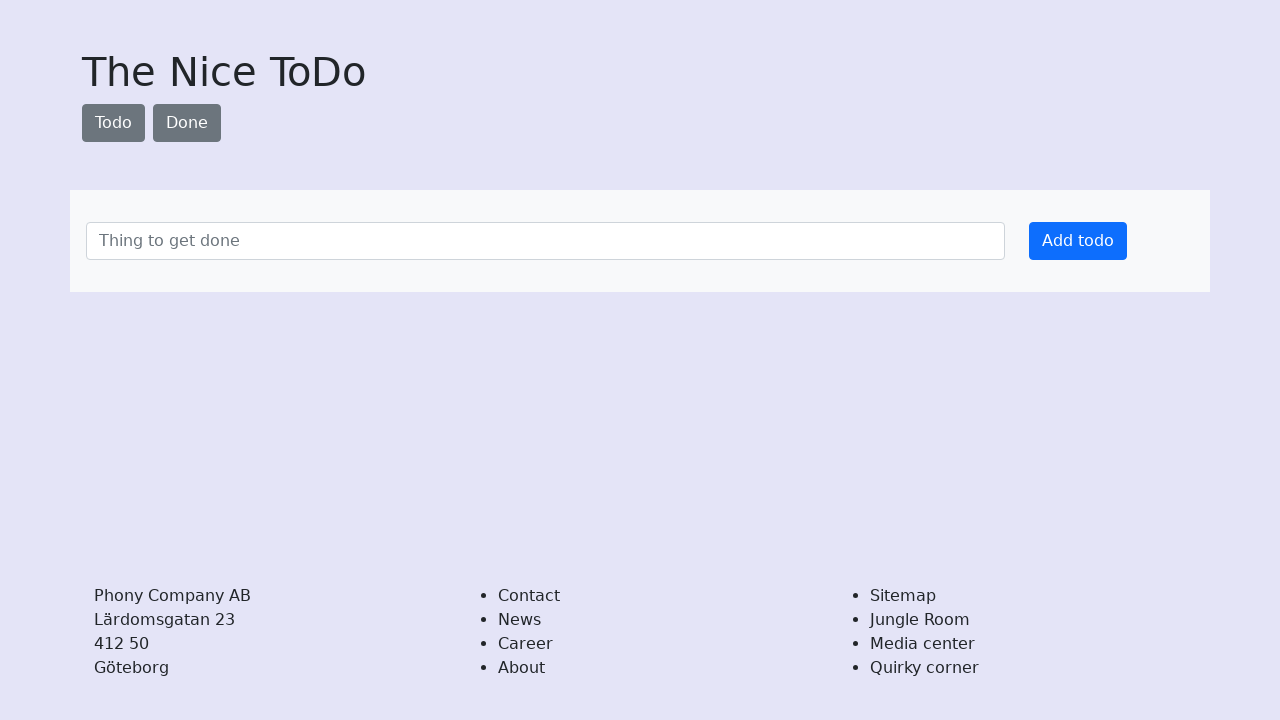

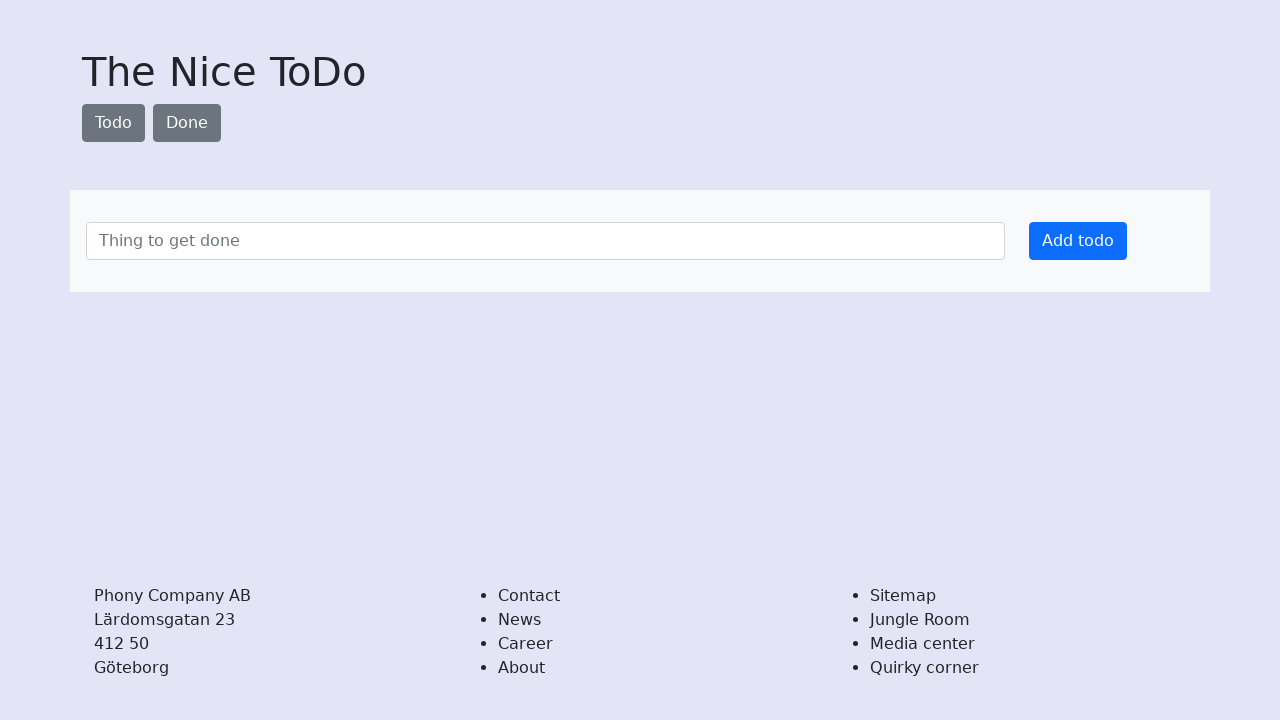